Simple browser automation test that navigates to Rahul Shetty Academy website and verifies the page loads by checking the title and URL are accessible.

Starting URL: https://rahulshettyacademy.com

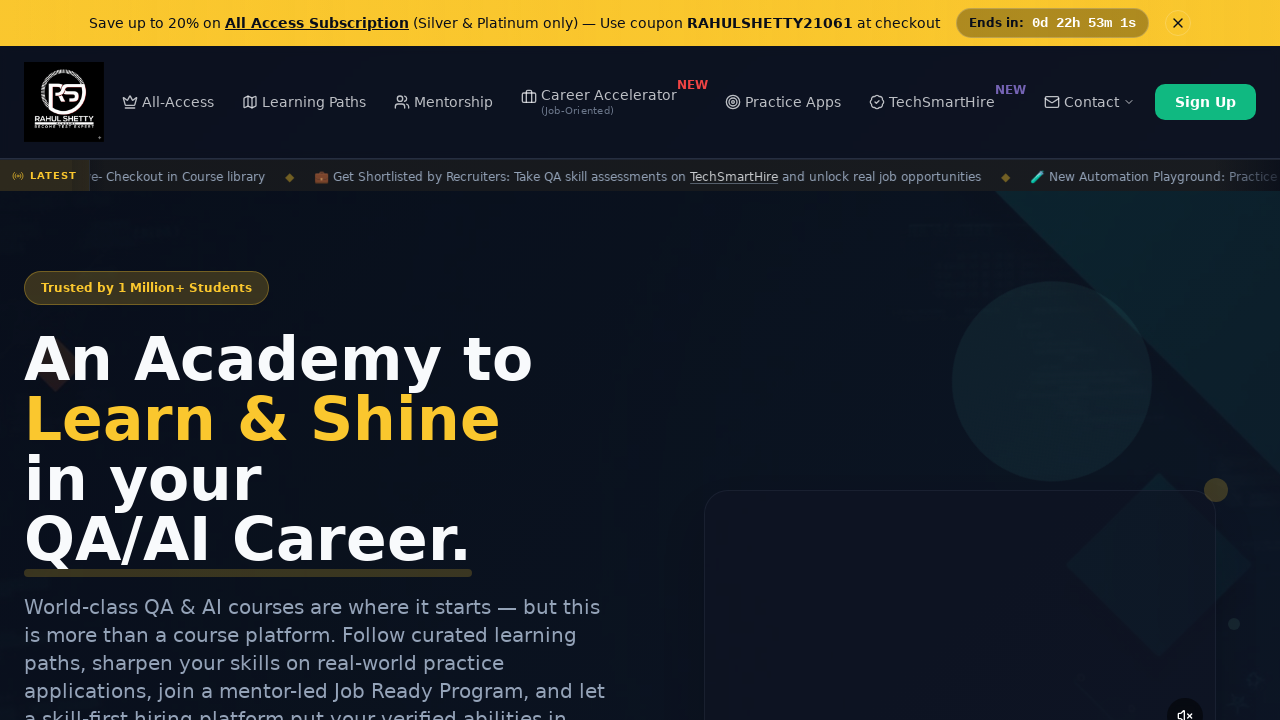

Page loaded and DOM content became interactive
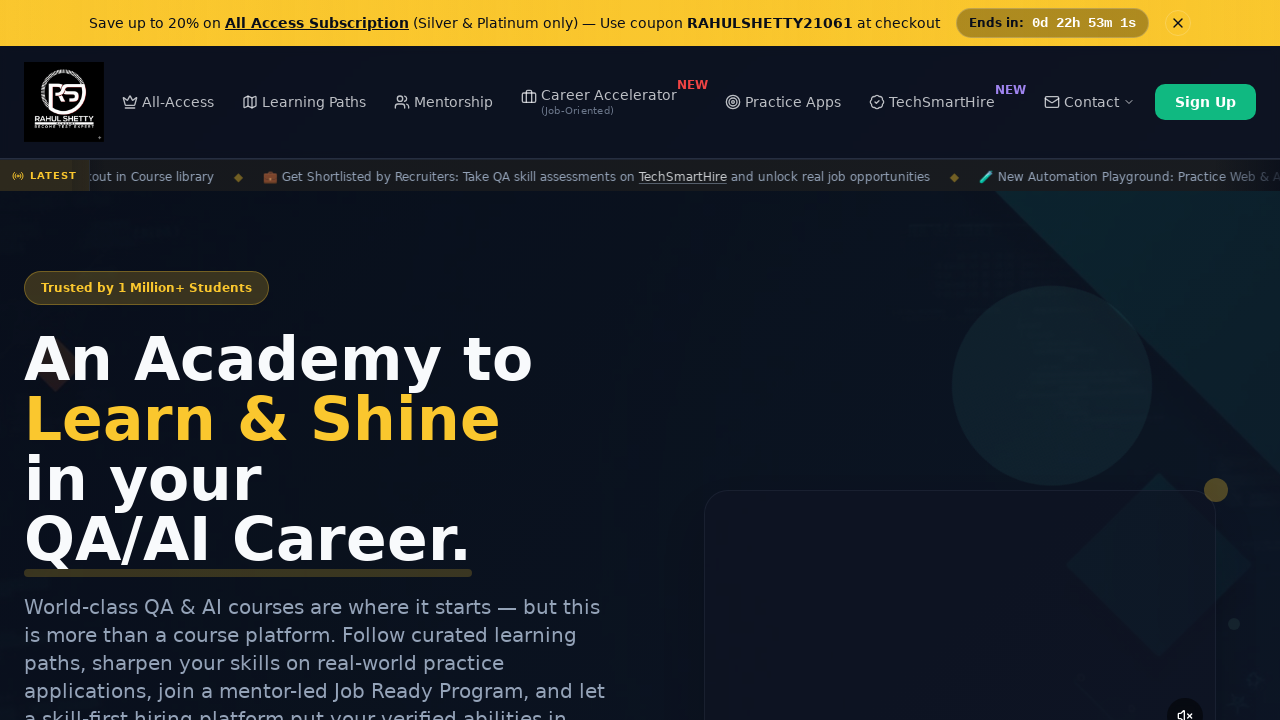

Retrieved page title: Rahul Shetty Academy | QA Automation, Playwright, AI Testing & Online Training
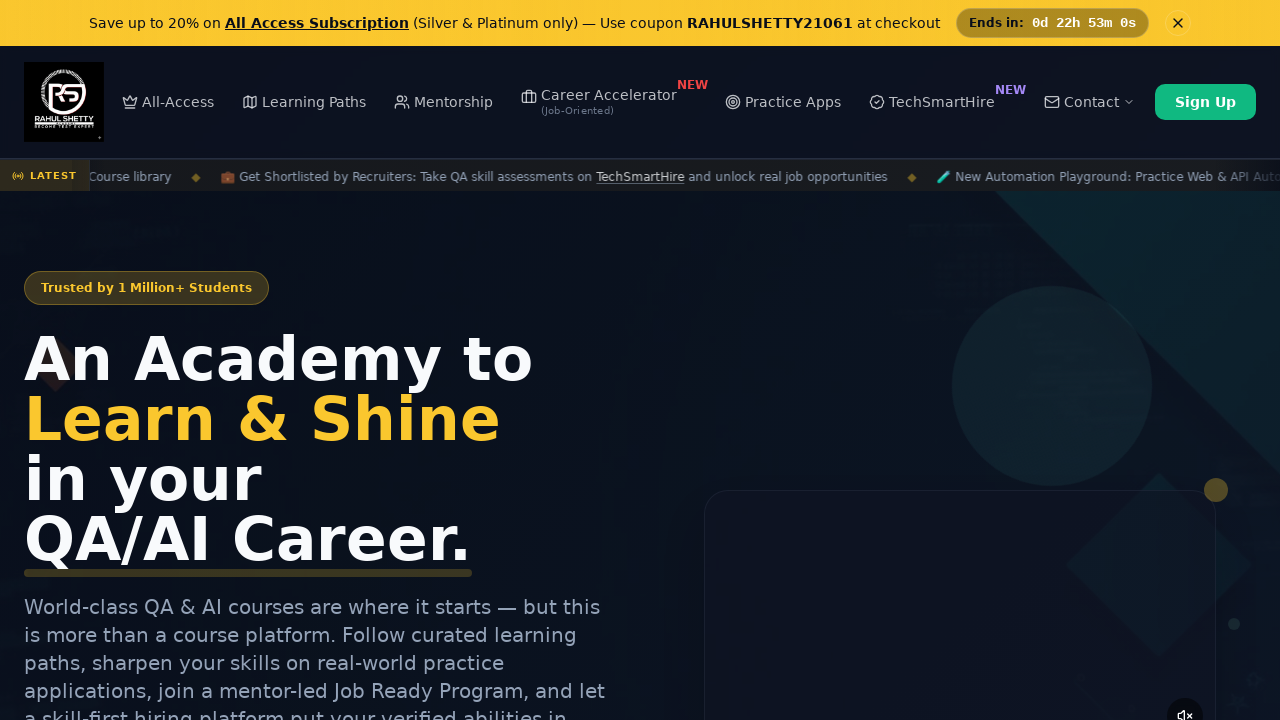

Retrieved current URL: https://rahulshettyacademy.com/
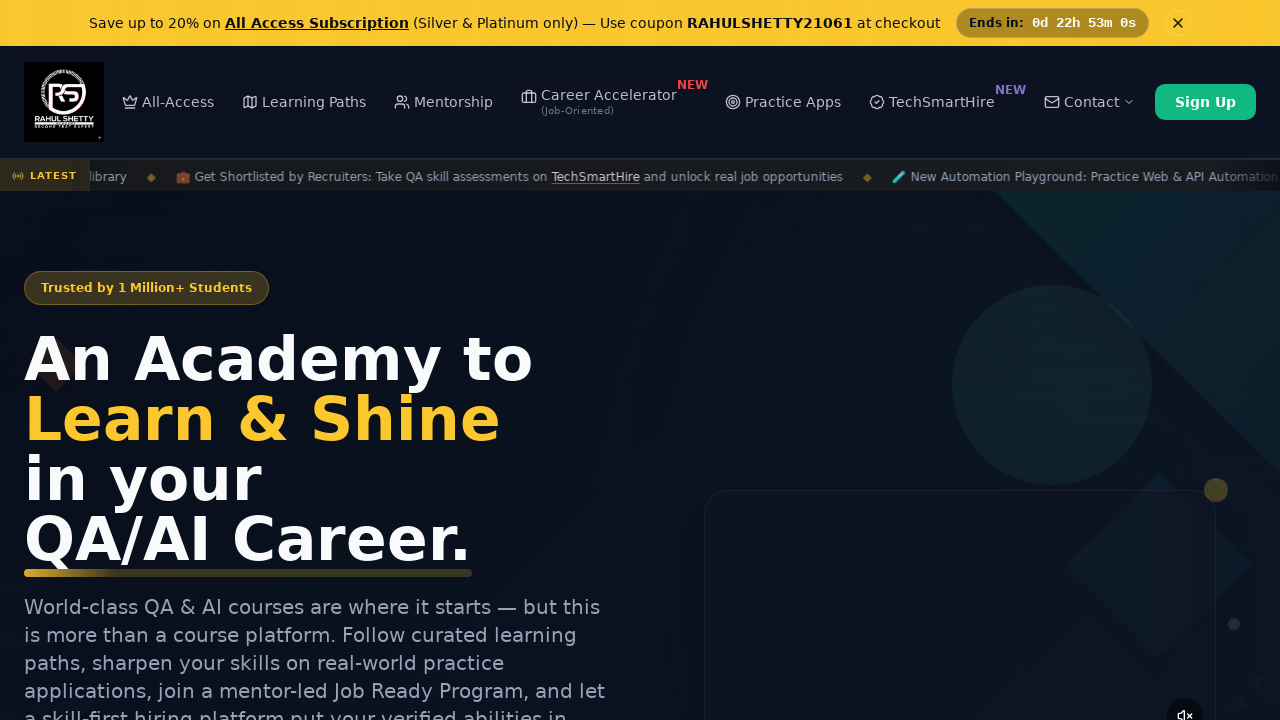

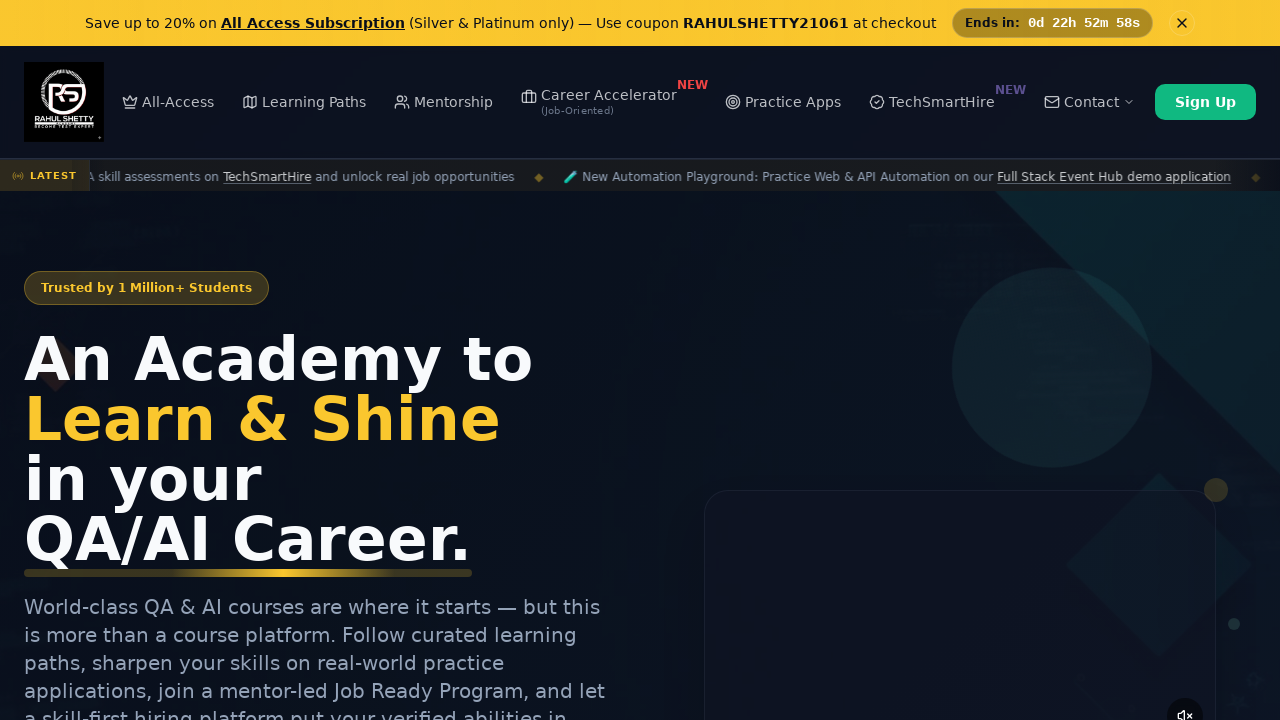